Tests a demo login form on a Selenium training site by entering username and password credentials, submitting the form, and verifying the confirmation message is displayed.

Starting URL: https://v1.training-support.net/selenium/login-form

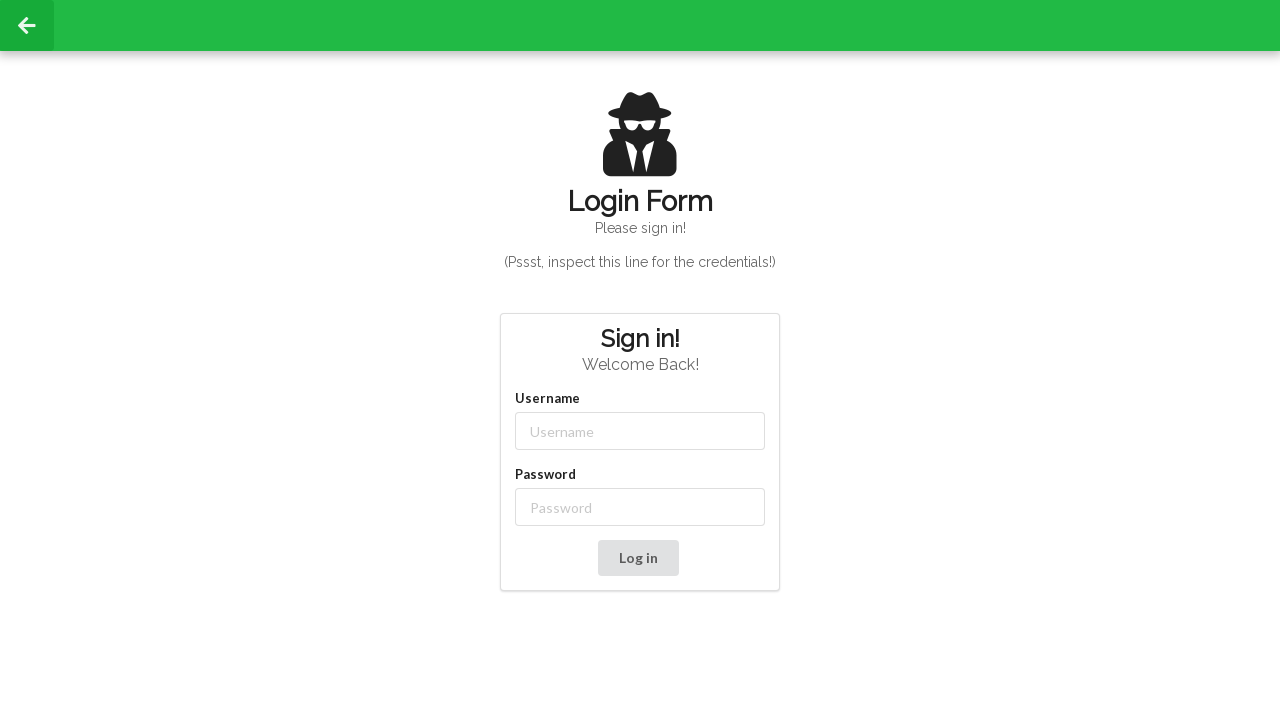

Navigated to login form page
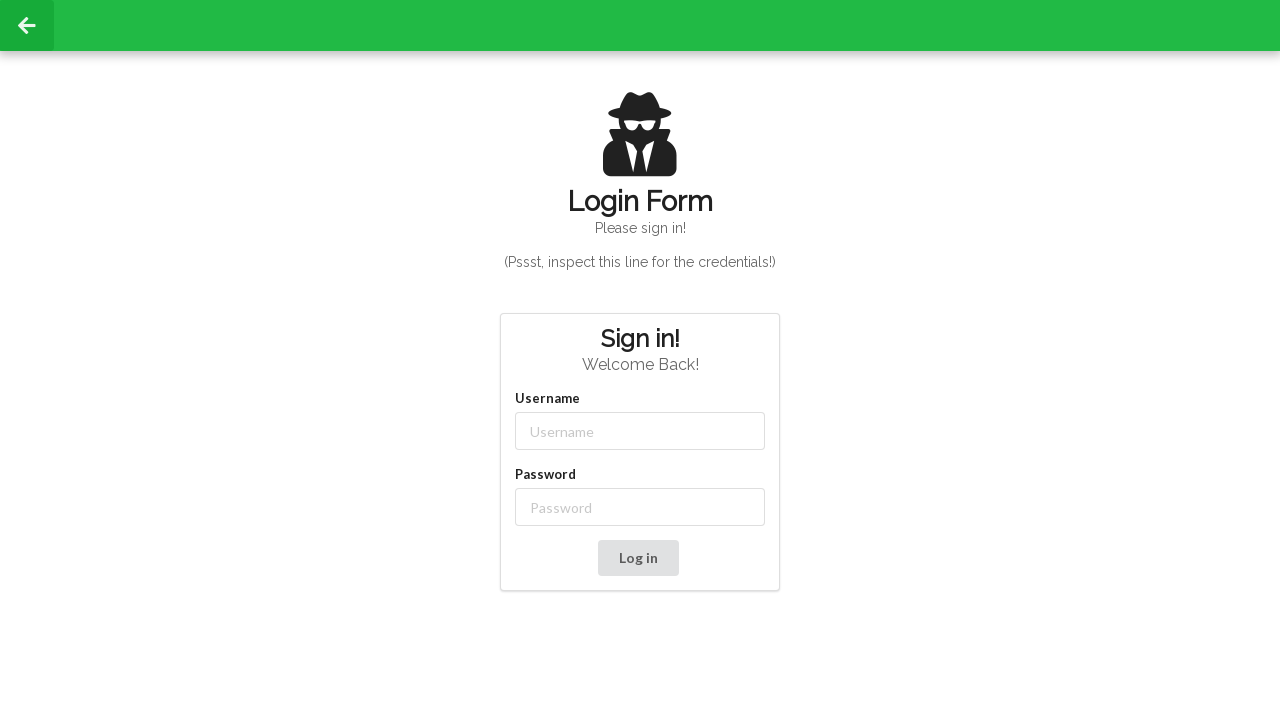

Filled username field with 'admin' on #username
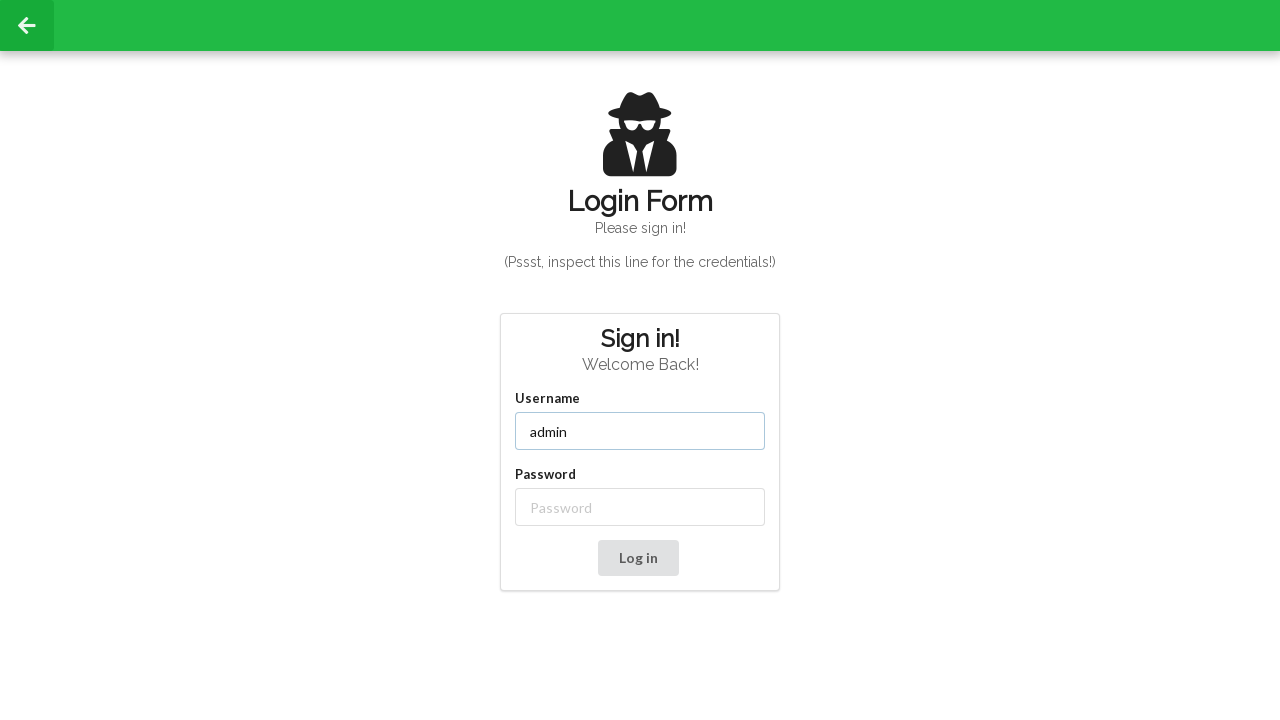

Filled password field with 'password' on #password
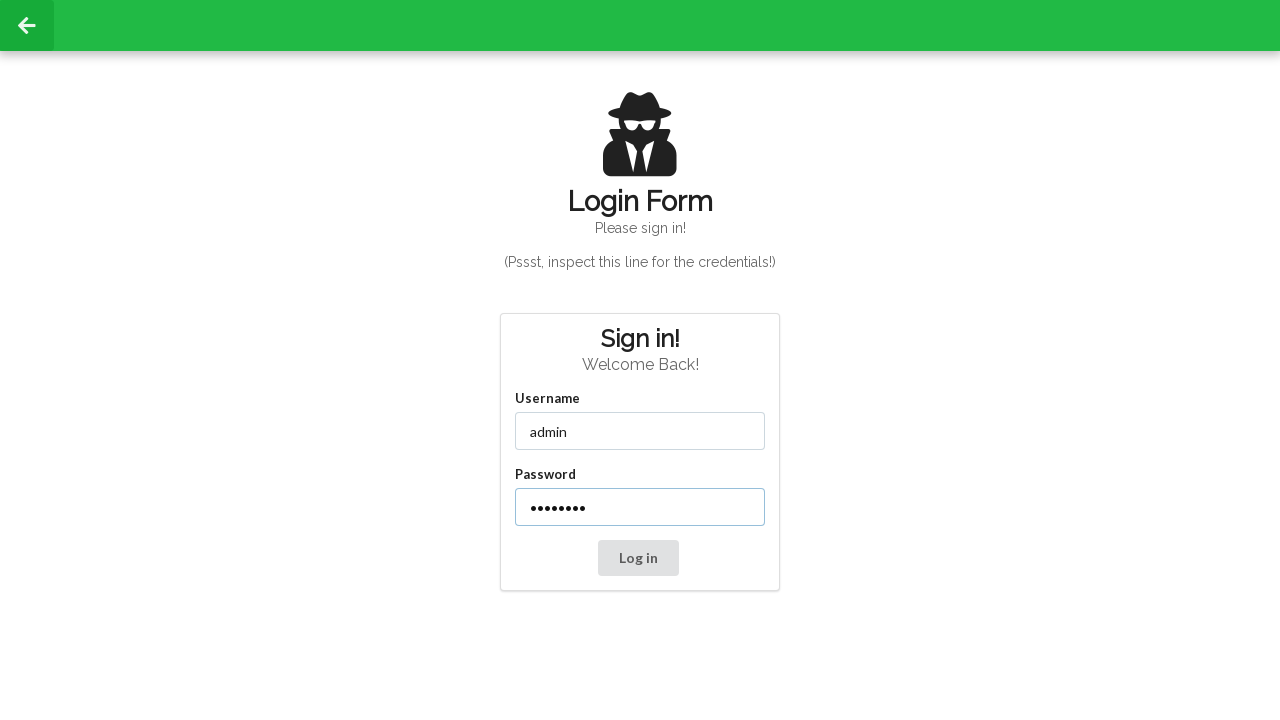

Clicked the submit button to log in at (638, 558) on button[type='submit']
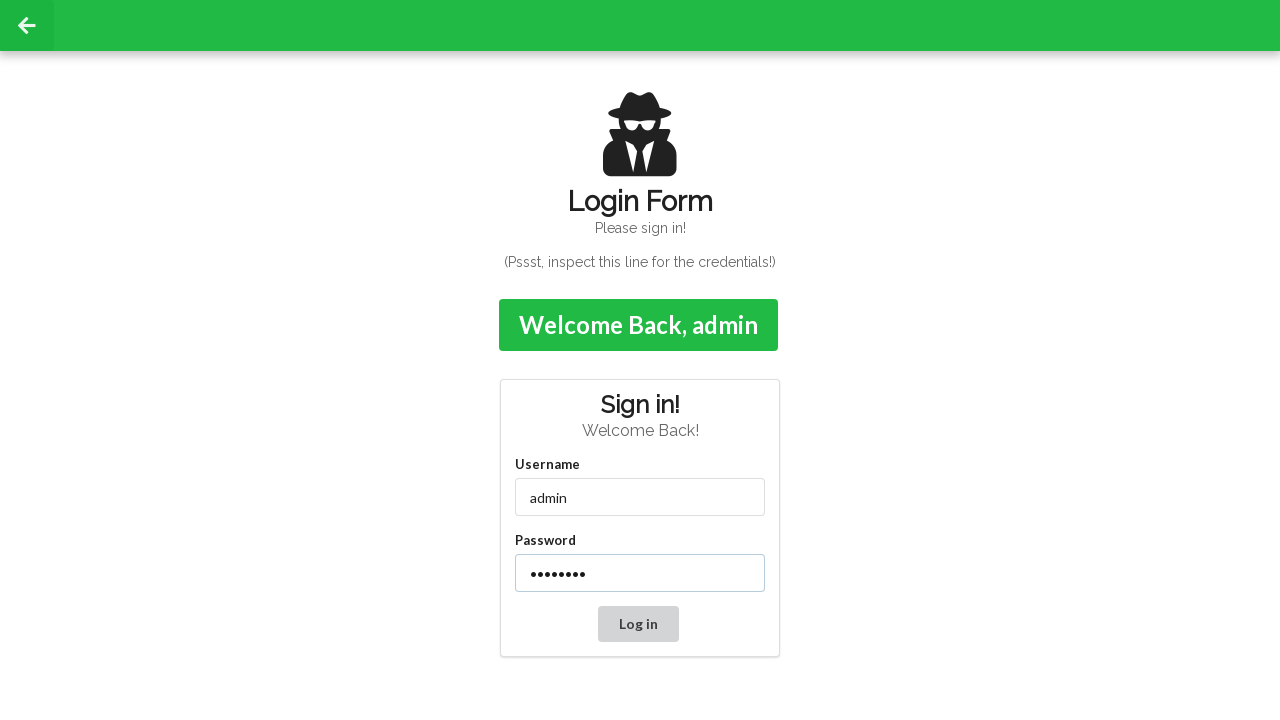

Login confirmation message appeared
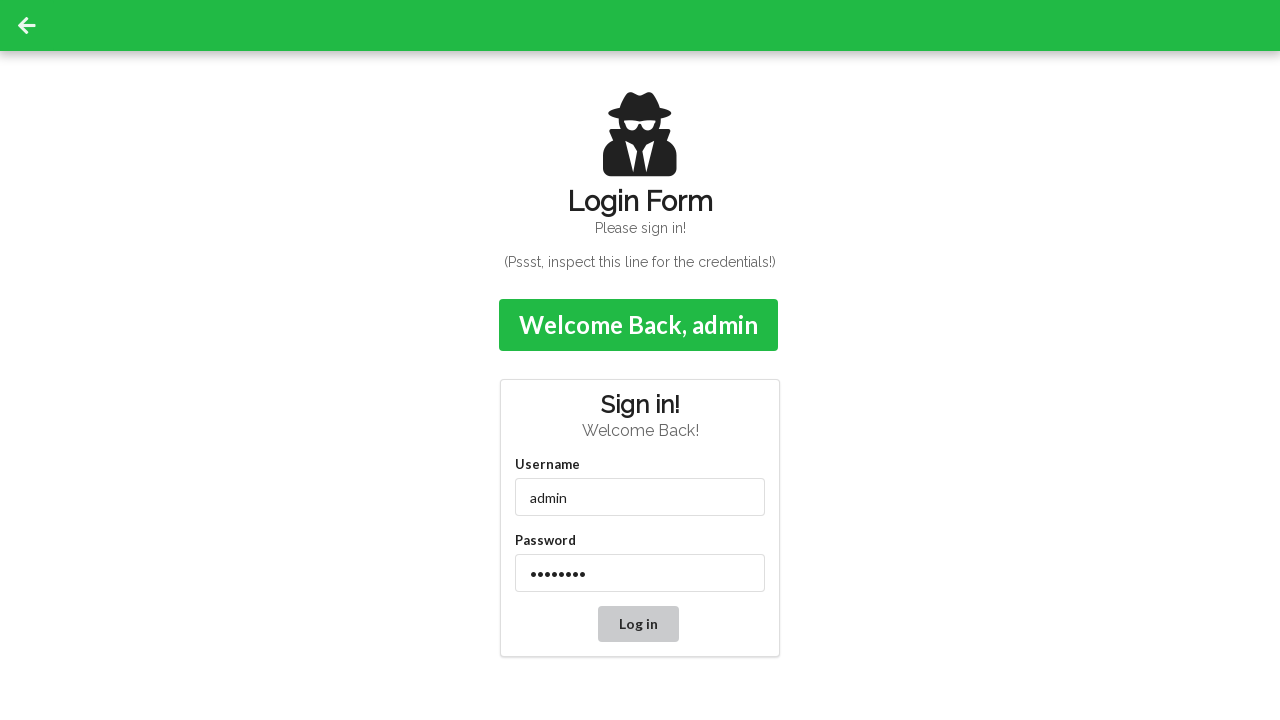

Verified confirmation message: Welcome Back, admin
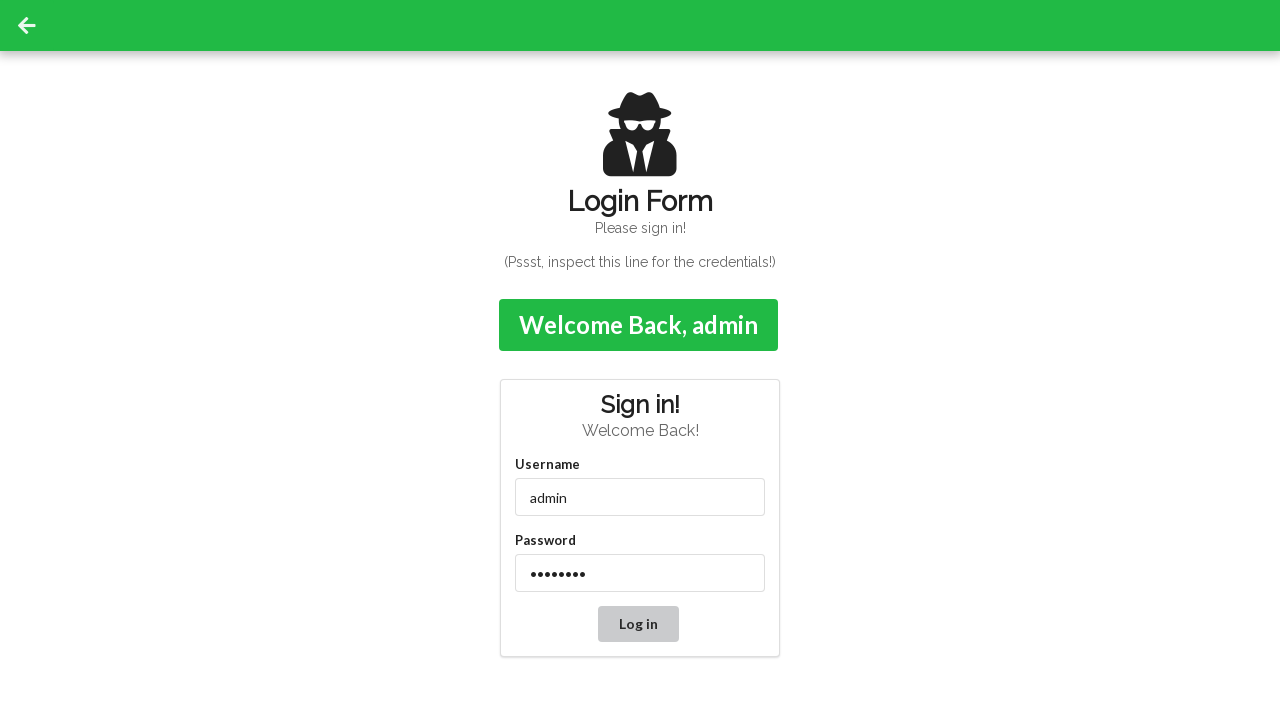

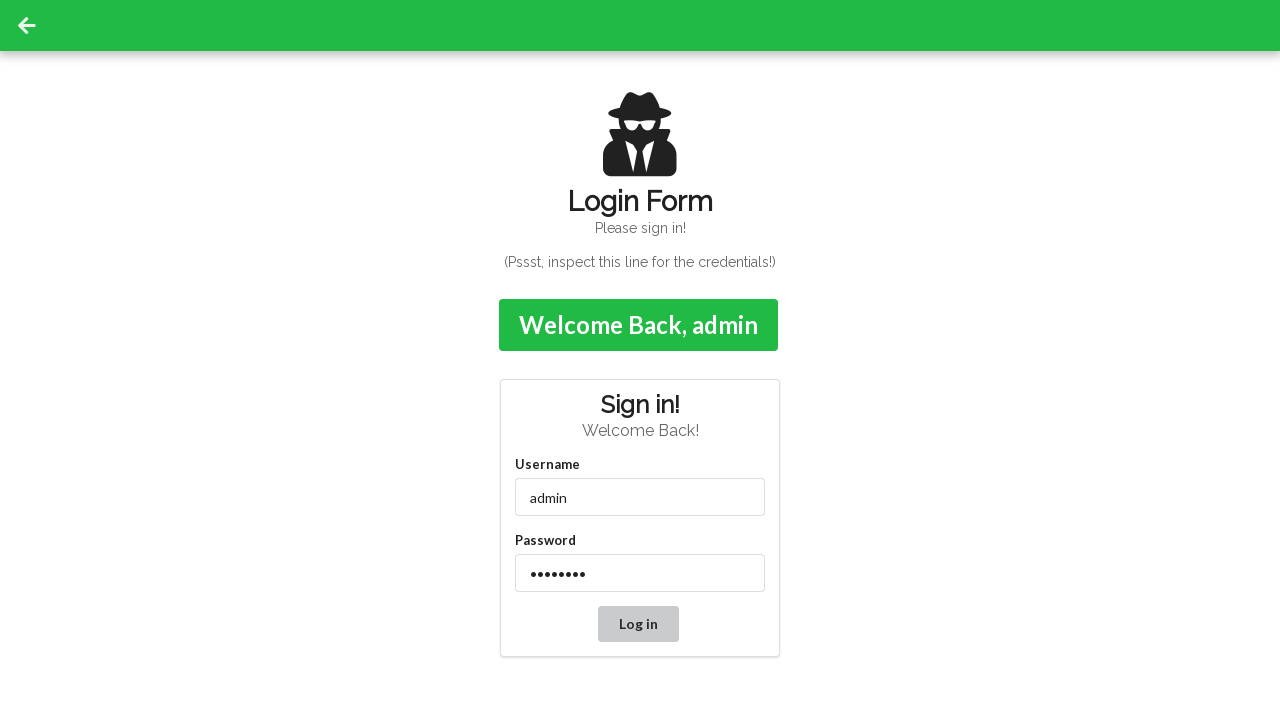